Tests JQuery UI custom dropdown by selecting multiple numeric values (13, 14, 15) and verifying each selection is displayed correctly.

Starting URL: https://jqueryui.com/resources/demos/selectmenu/default.html

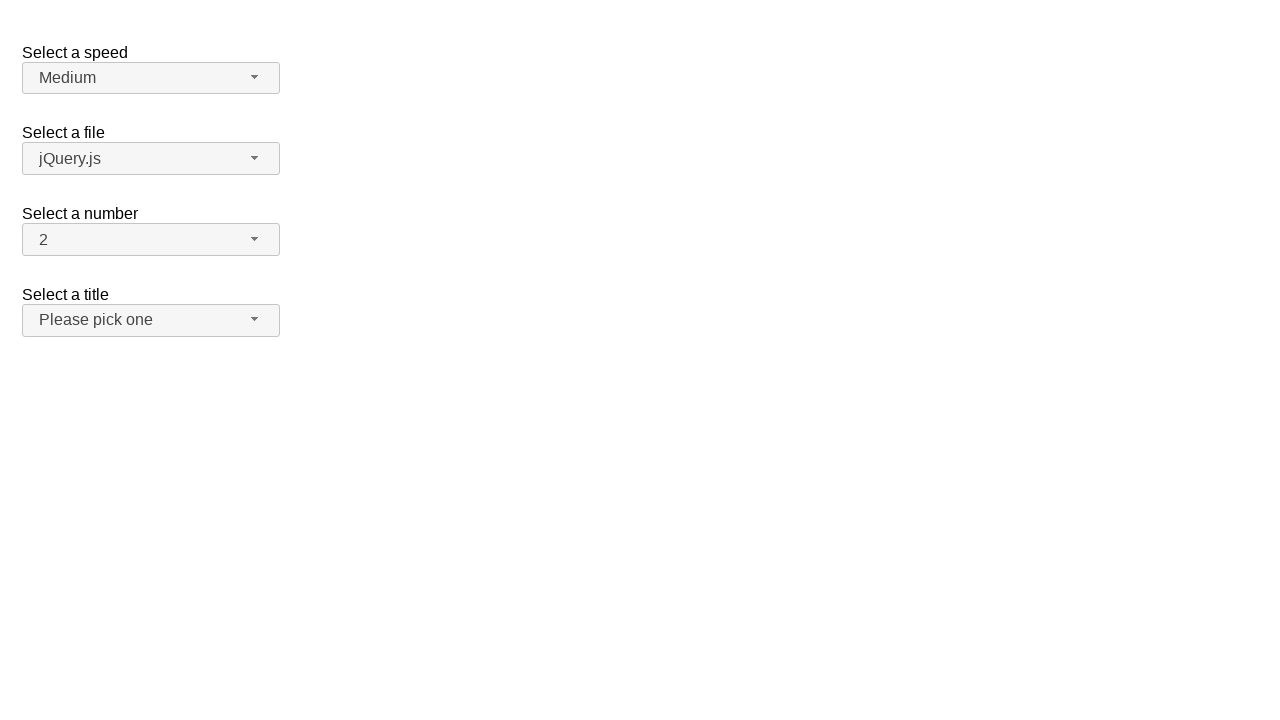

Clicked number dropdown button to open menu at (151, 240) on span#number-button
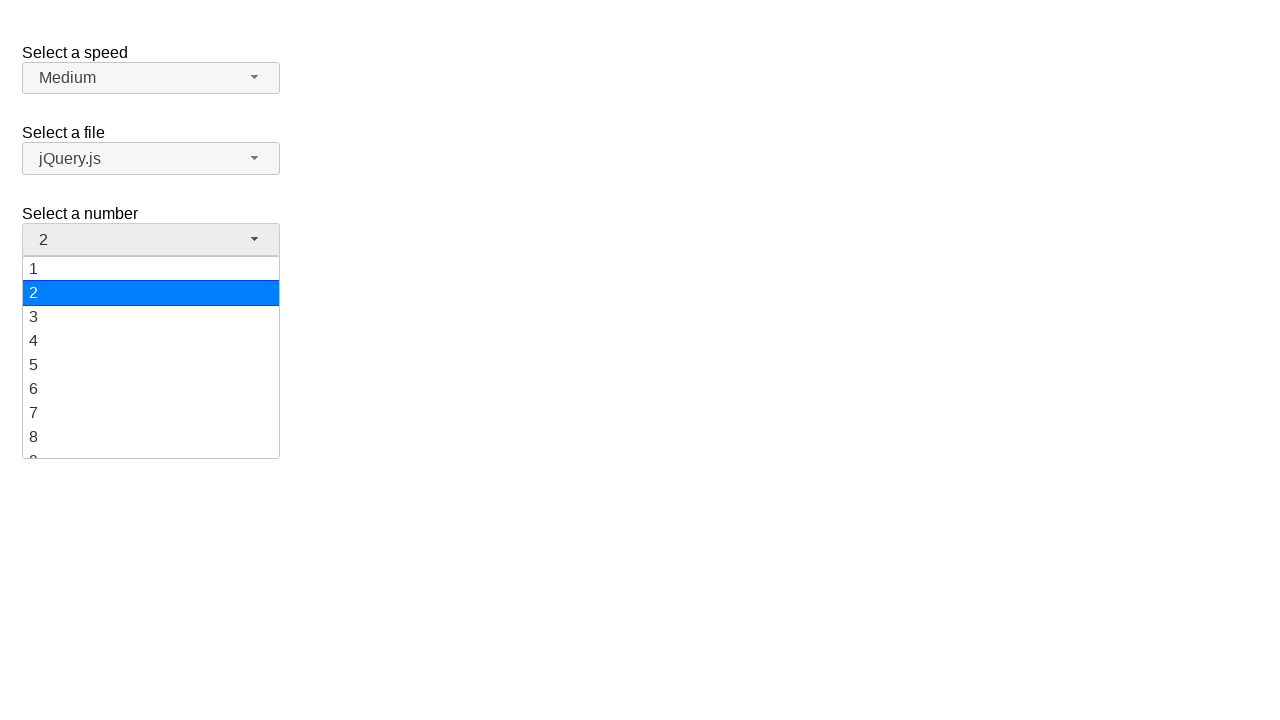

Dropdown menu loaded with numeric options
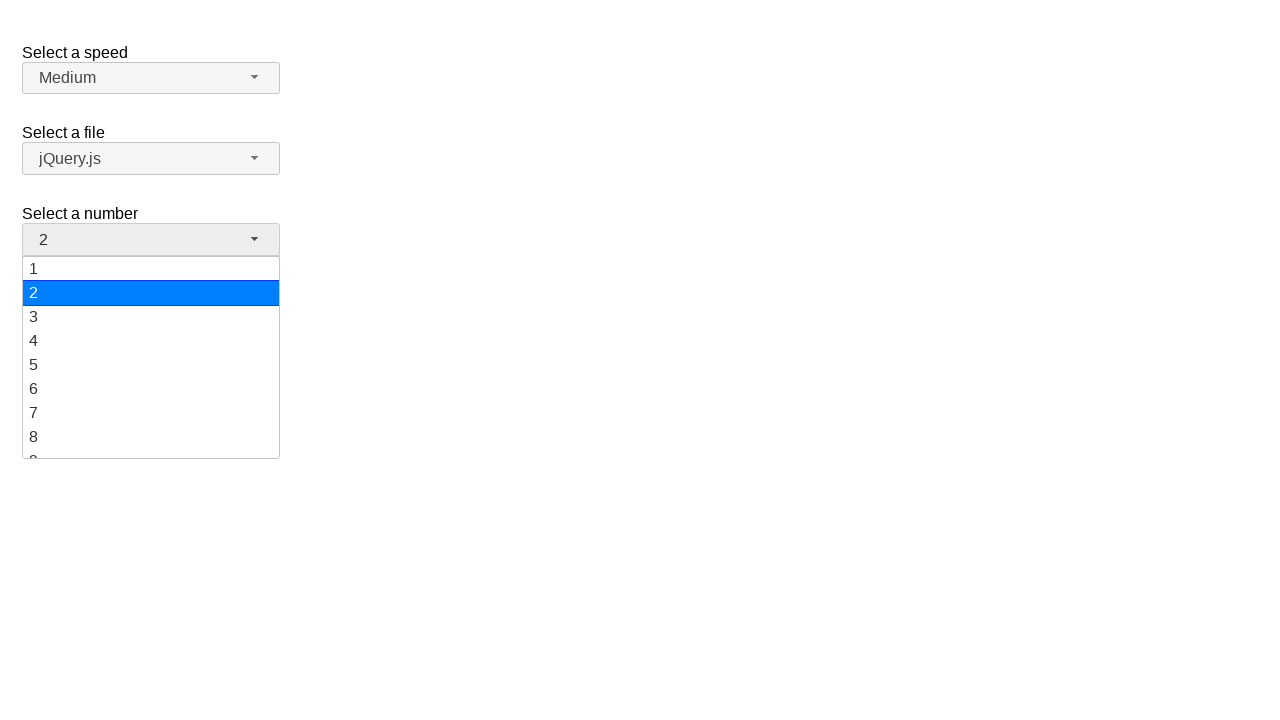

Selected numeric value '13' from dropdown at (151, 357) on ul#number-menu div:has-text('13')
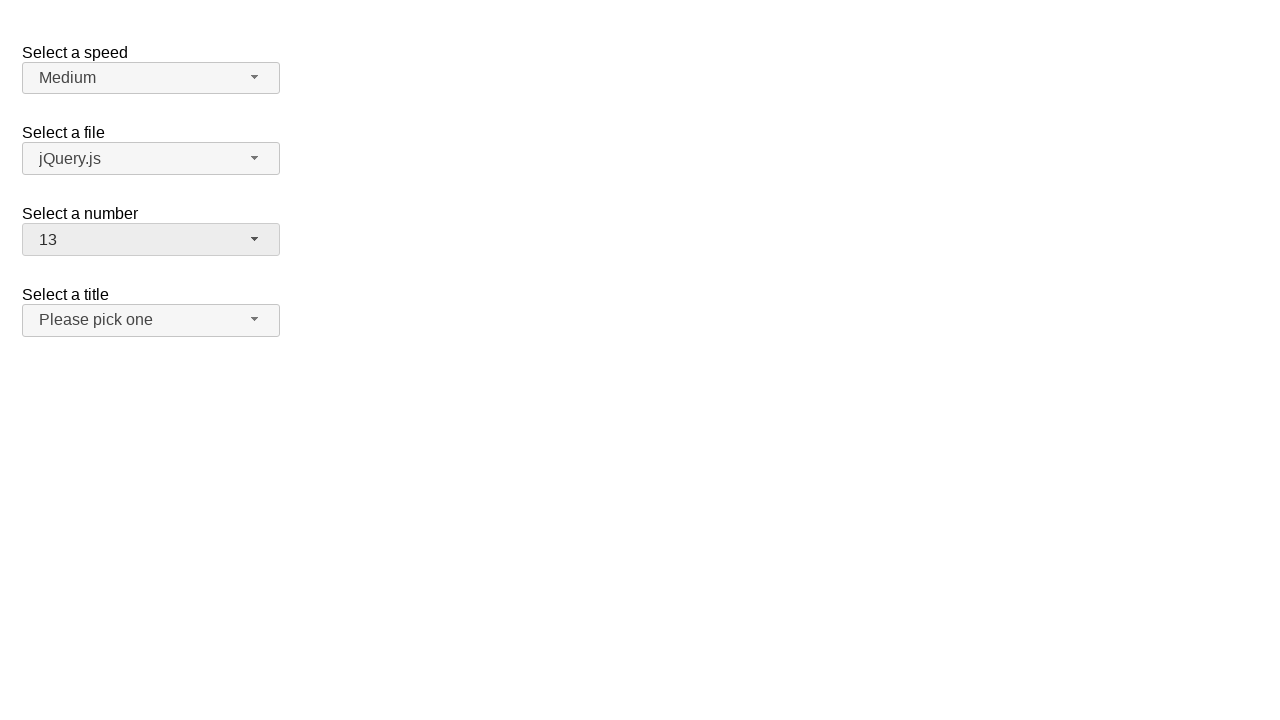

Verified that '13' is displayed as selected value
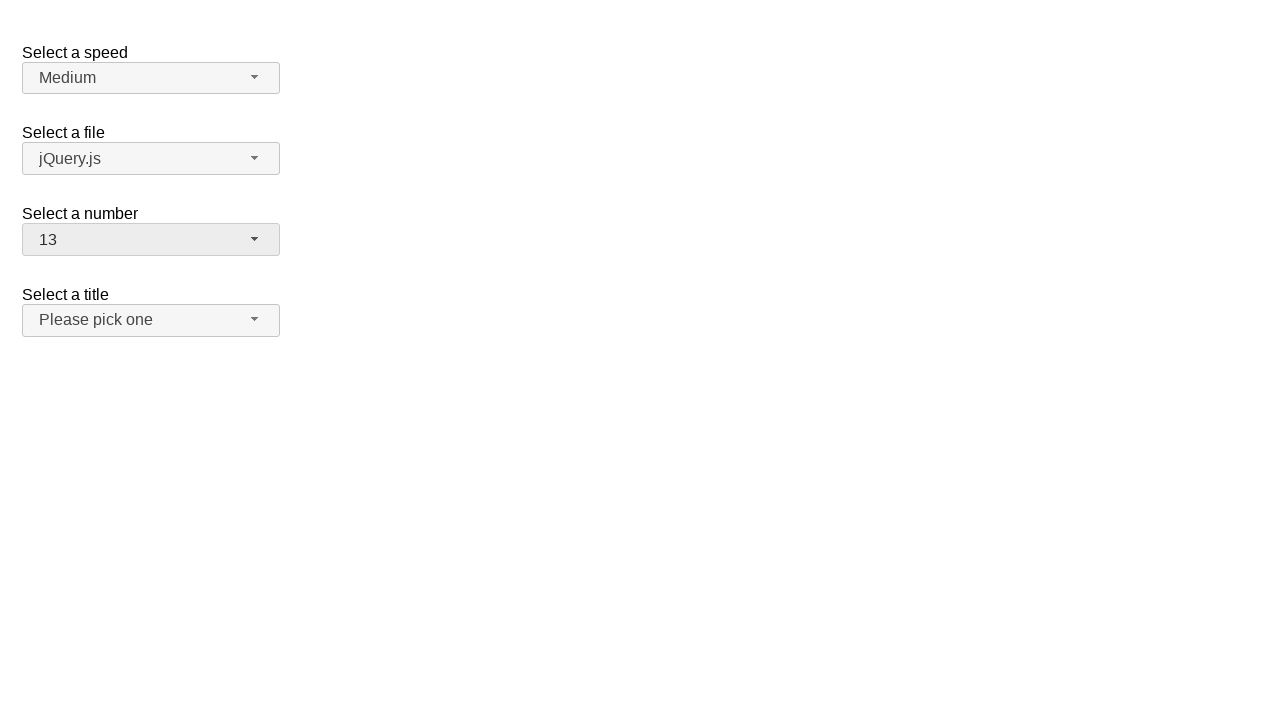

Clicked number dropdown button to open menu at (151, 240) on span#number-button
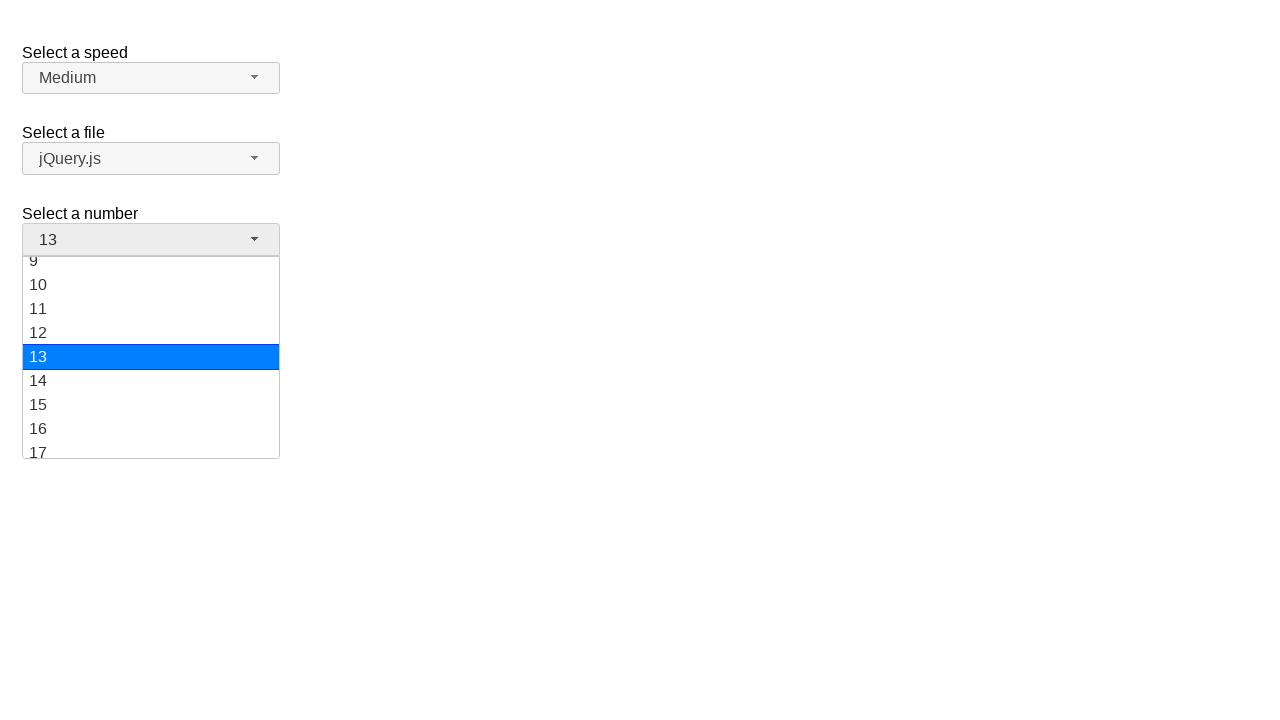

Dropdown menu loaded with numeric options
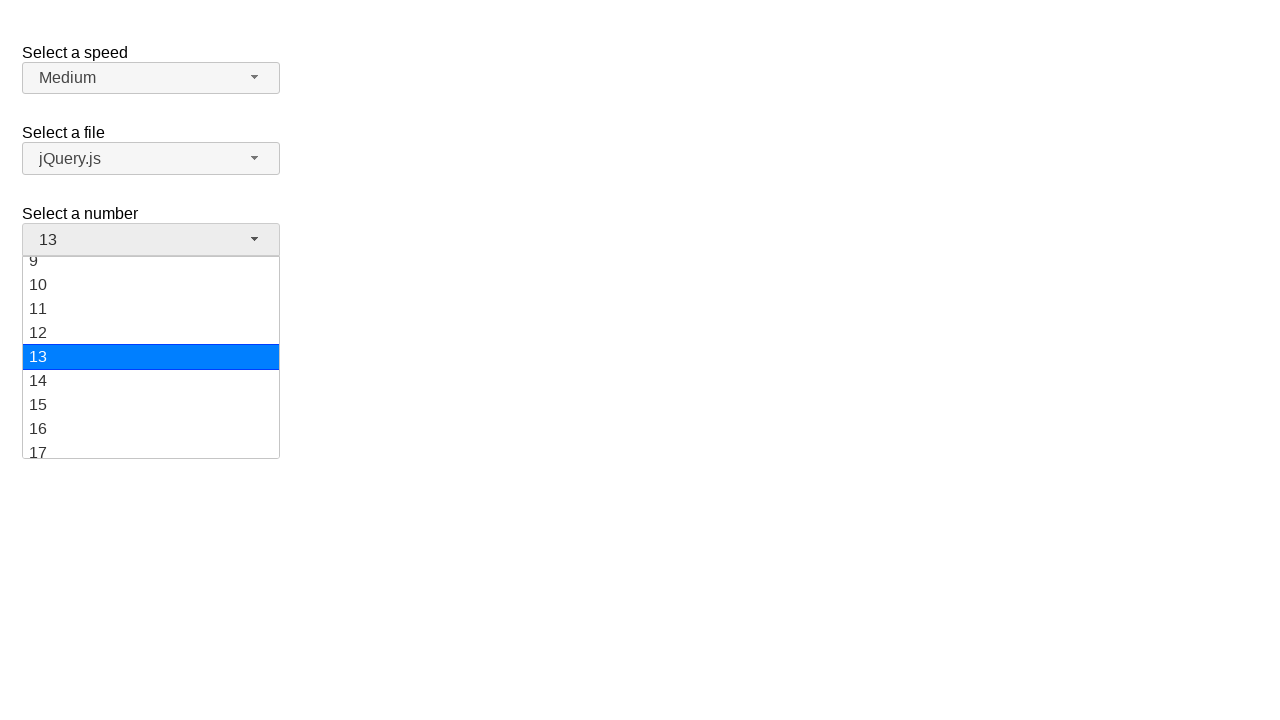

Selected numeric value '14' from dropdown at (151, 381) on ul#number-menu div:has-text('14')
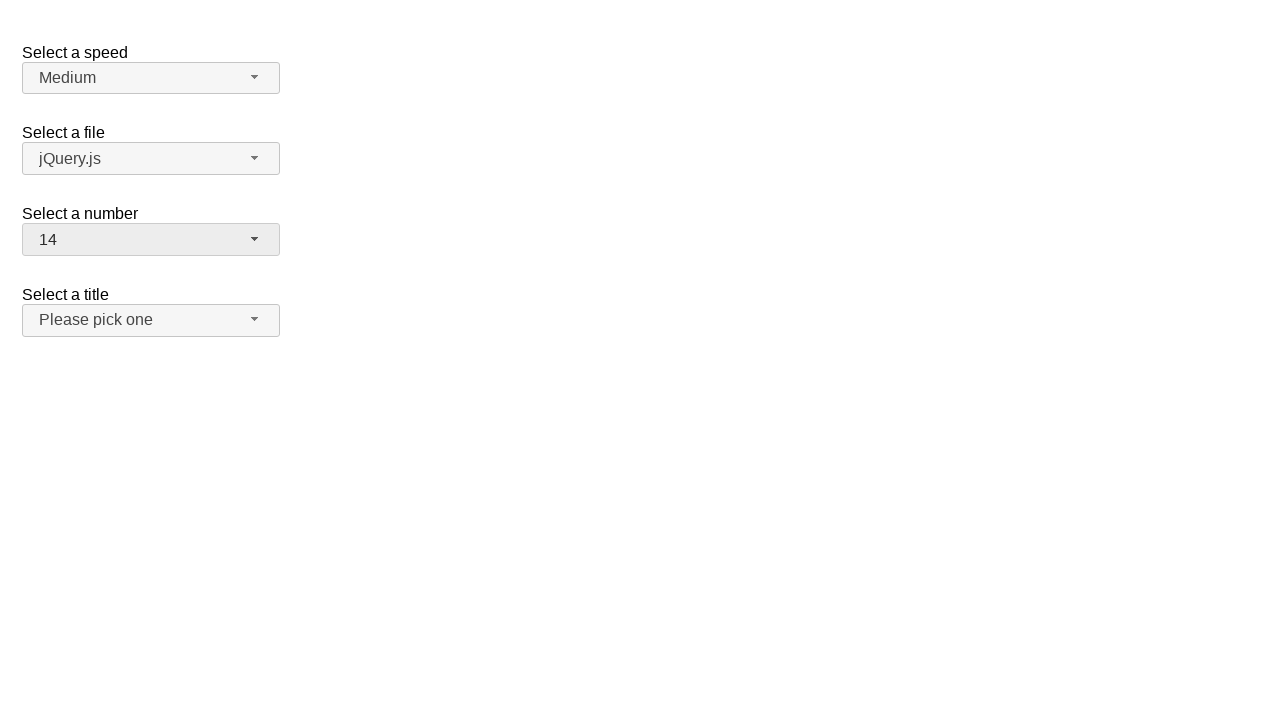

Verified that '14' is displayed as selected value
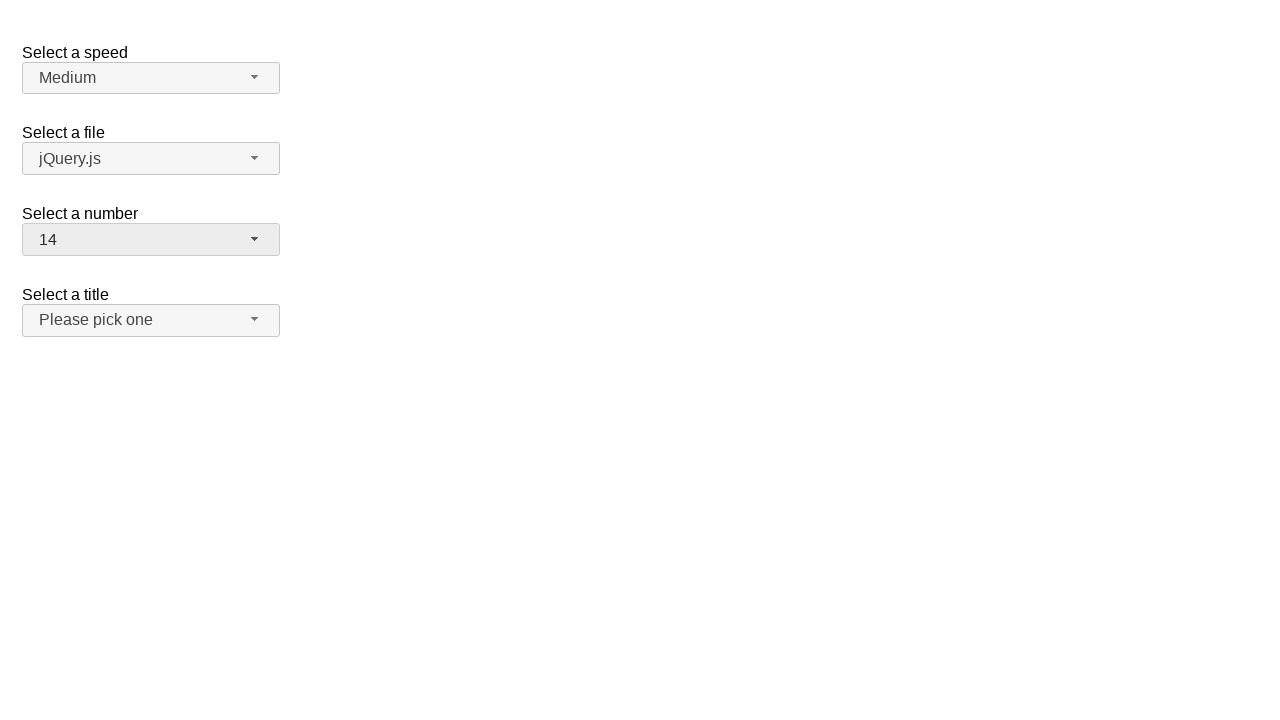

Clicked number dropdown button to open menu at (151, 240) on span#number-button
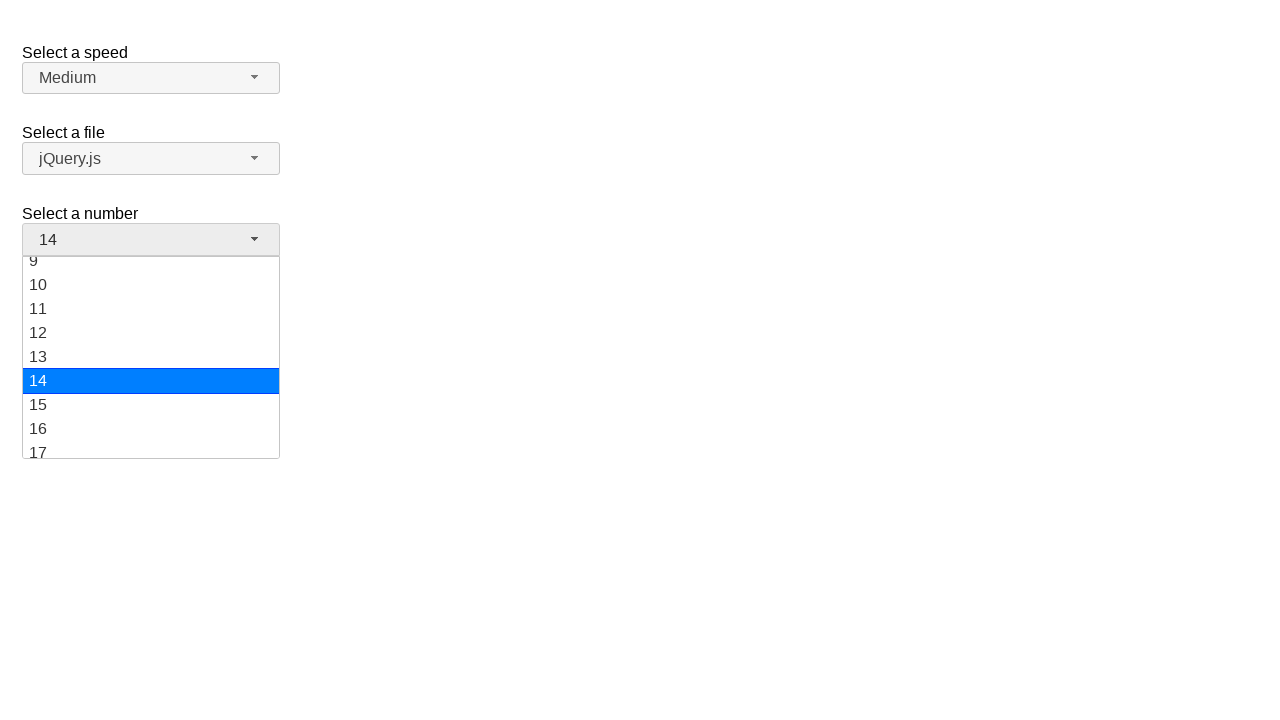

Dropdown menu loaded with numeric options
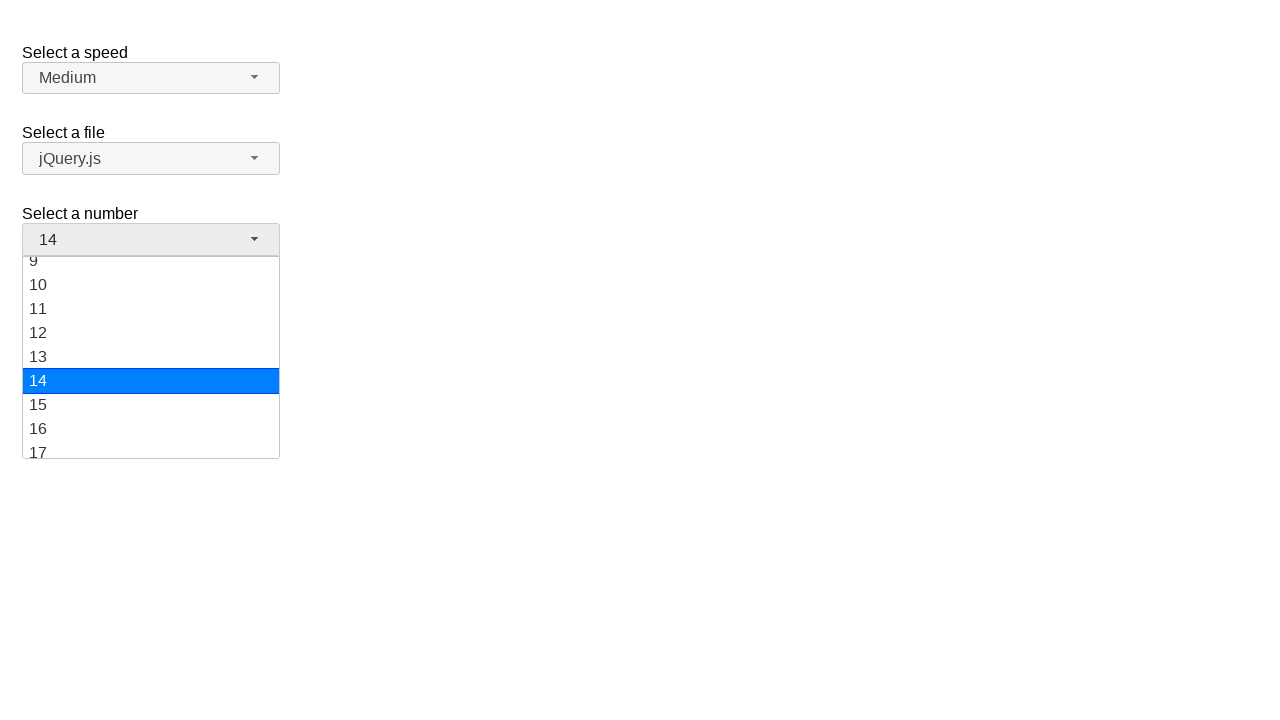

Selected numeric value '15' from dropdown at (151, 405) on ul#number-menu div:has-text('15')
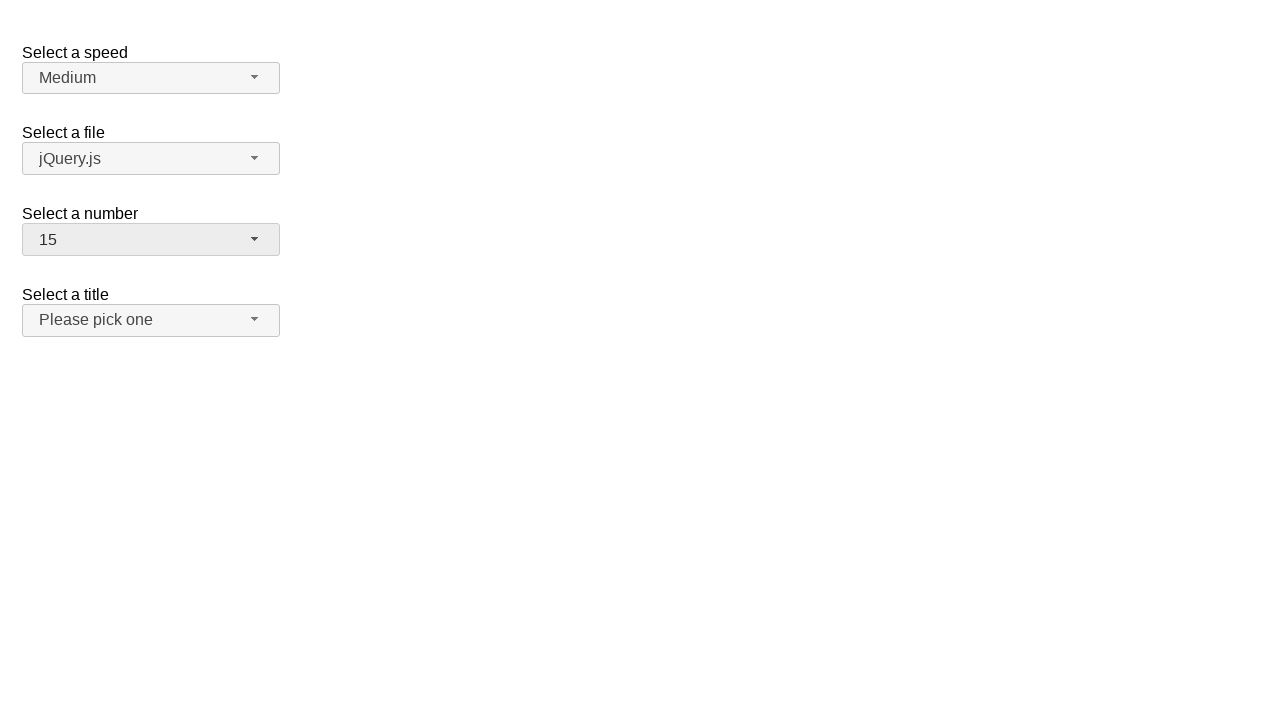

Verified that '15' is displayed as selected value
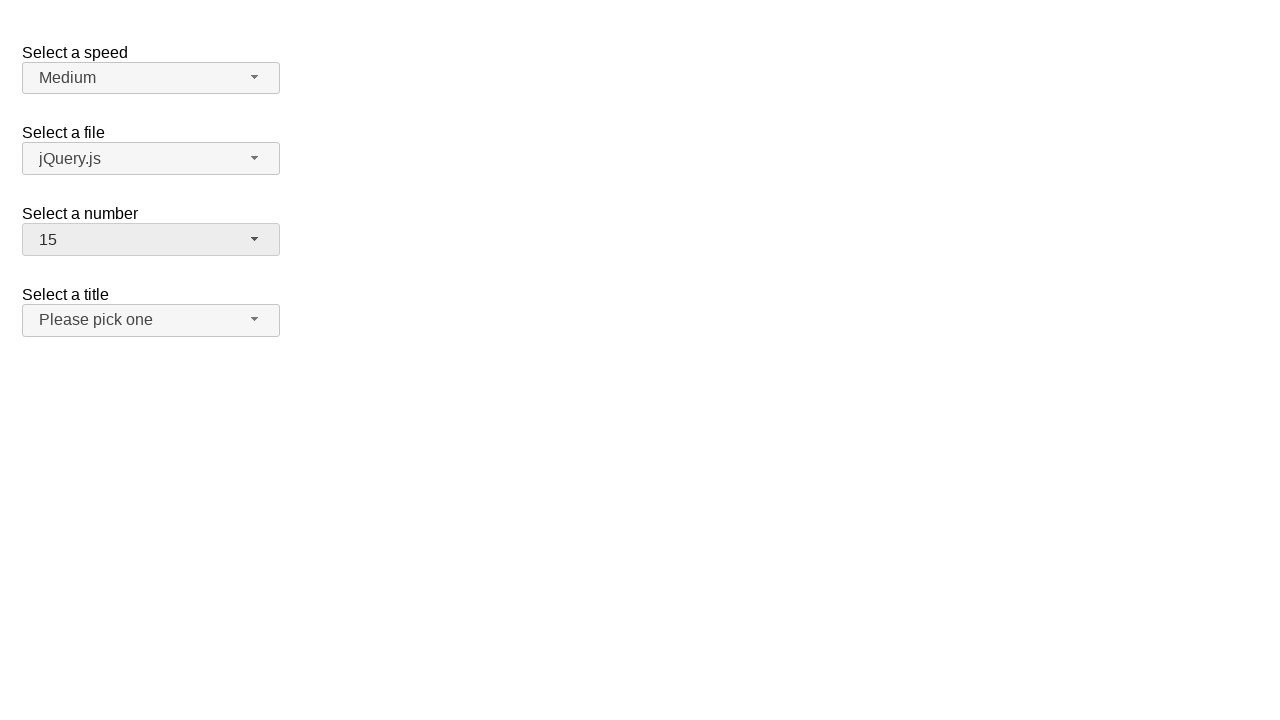

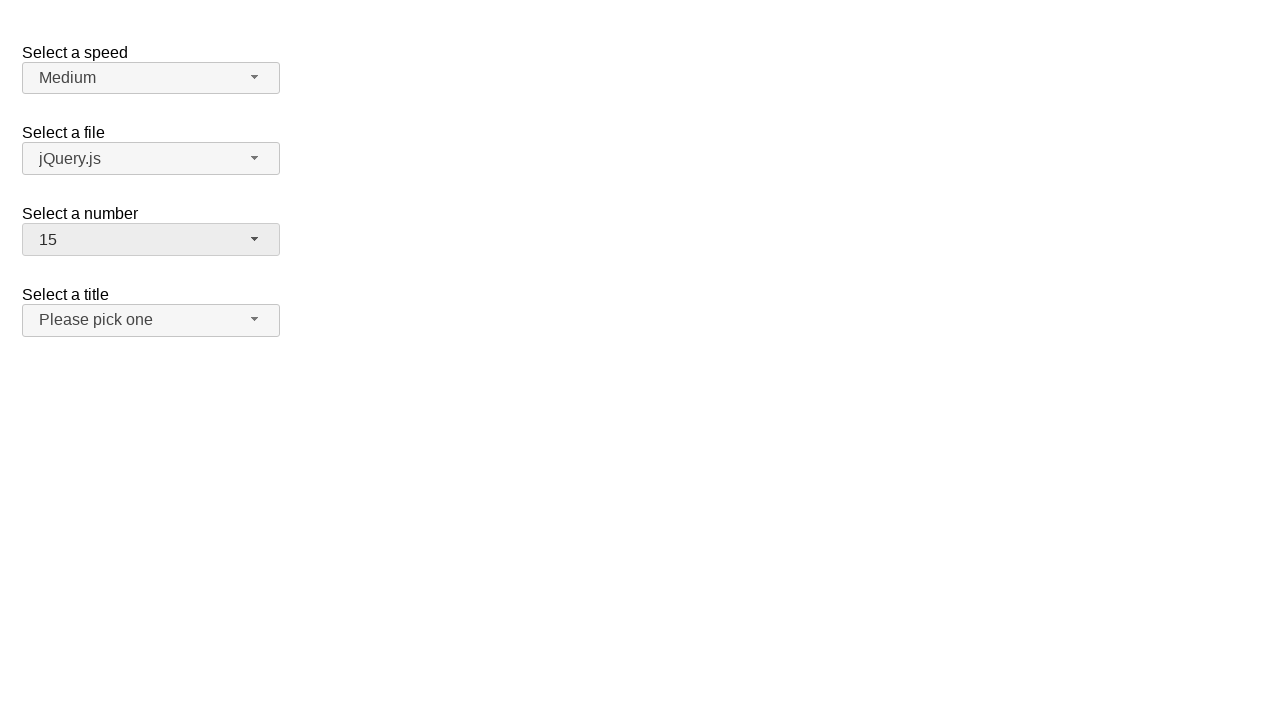